Reads two numbers from the page, calculates their sum, selects the result from a dropdown menu, and submits the form

Starting URL: https://suninjuly.github.io/selects1.html

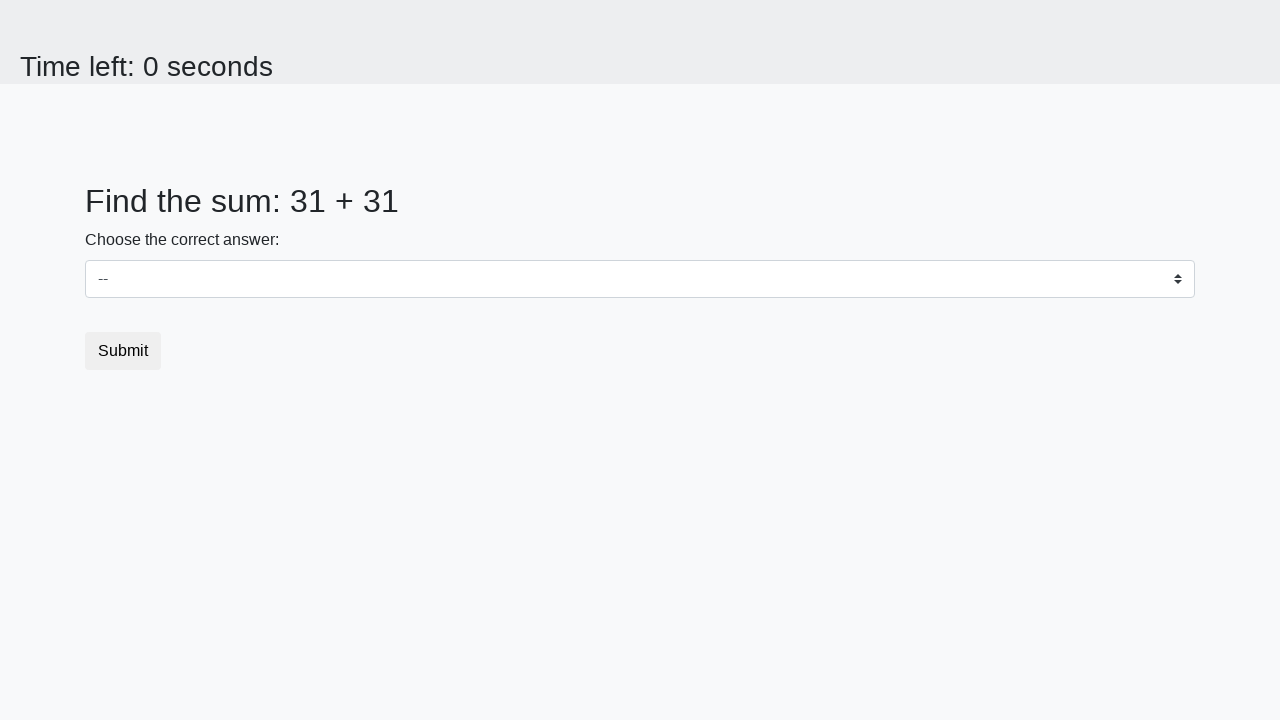

Retrieved first number from #num1 element
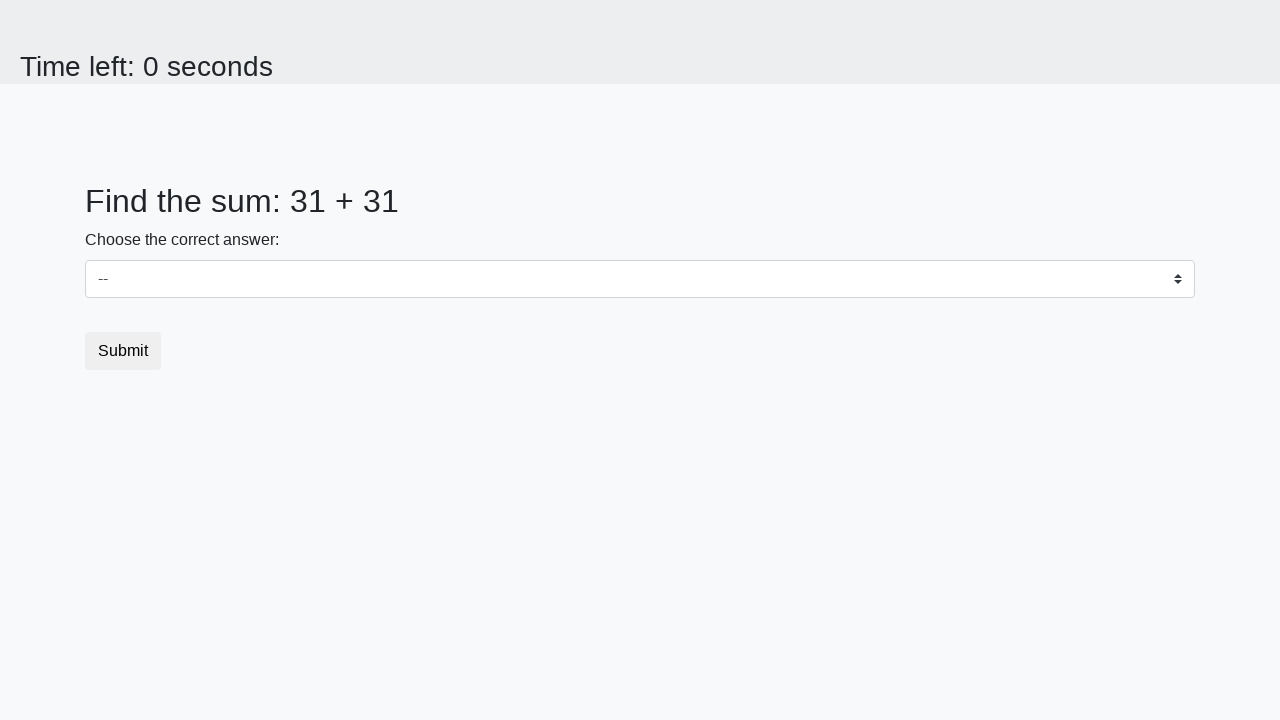

Retrieved second number from #num2 element
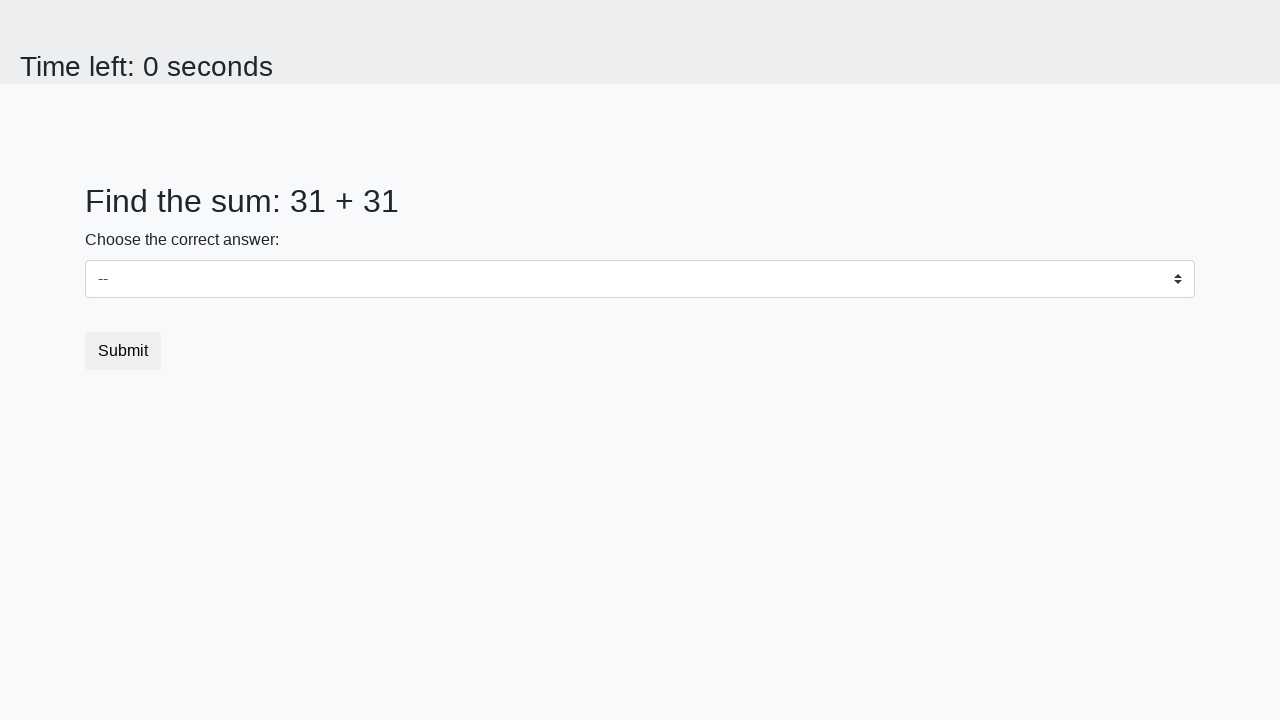

Calculated sum: 31 + 31 = 62
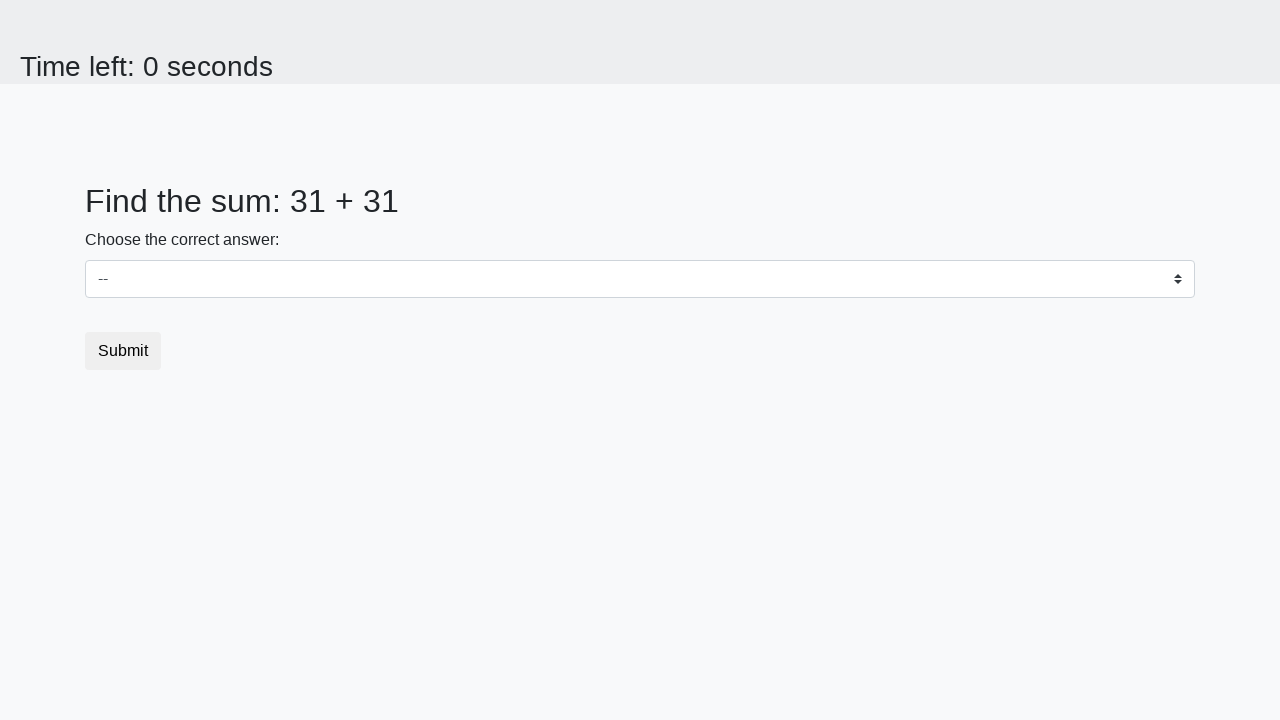

Selected dropdown option with value 62 on #dropdown
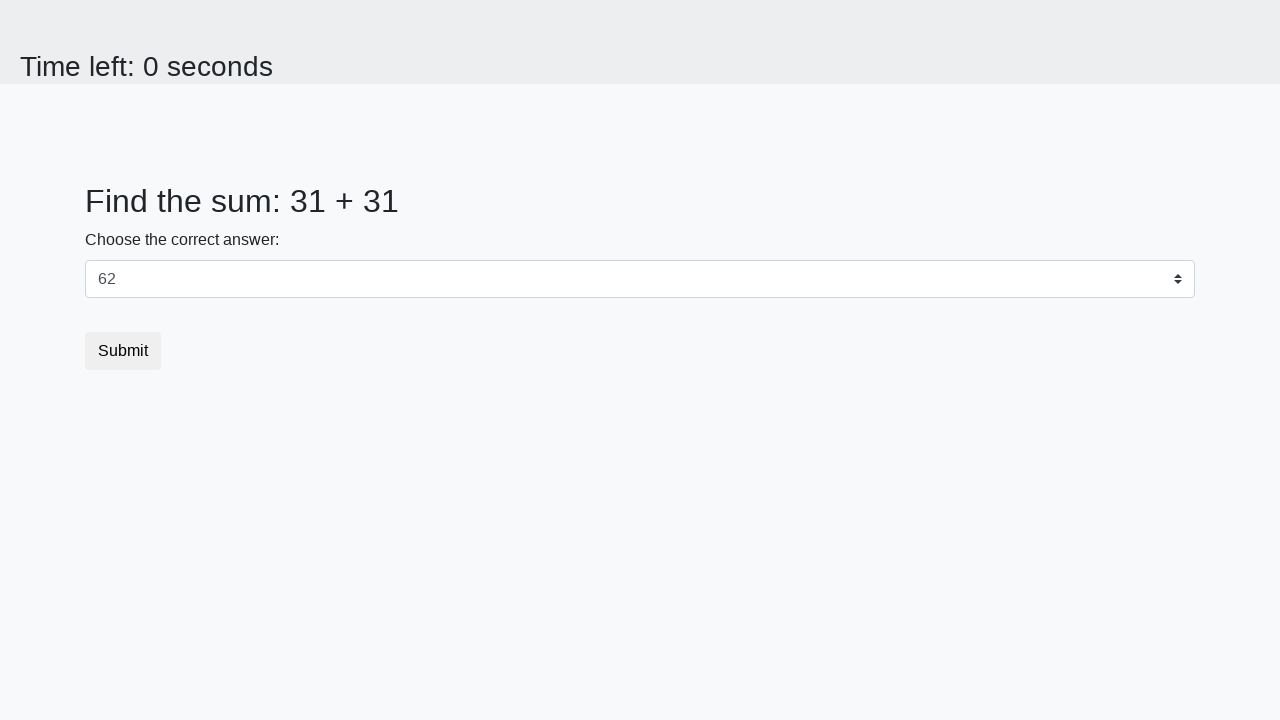

Clicked submit button to submit form at (123, 351) on button.btn
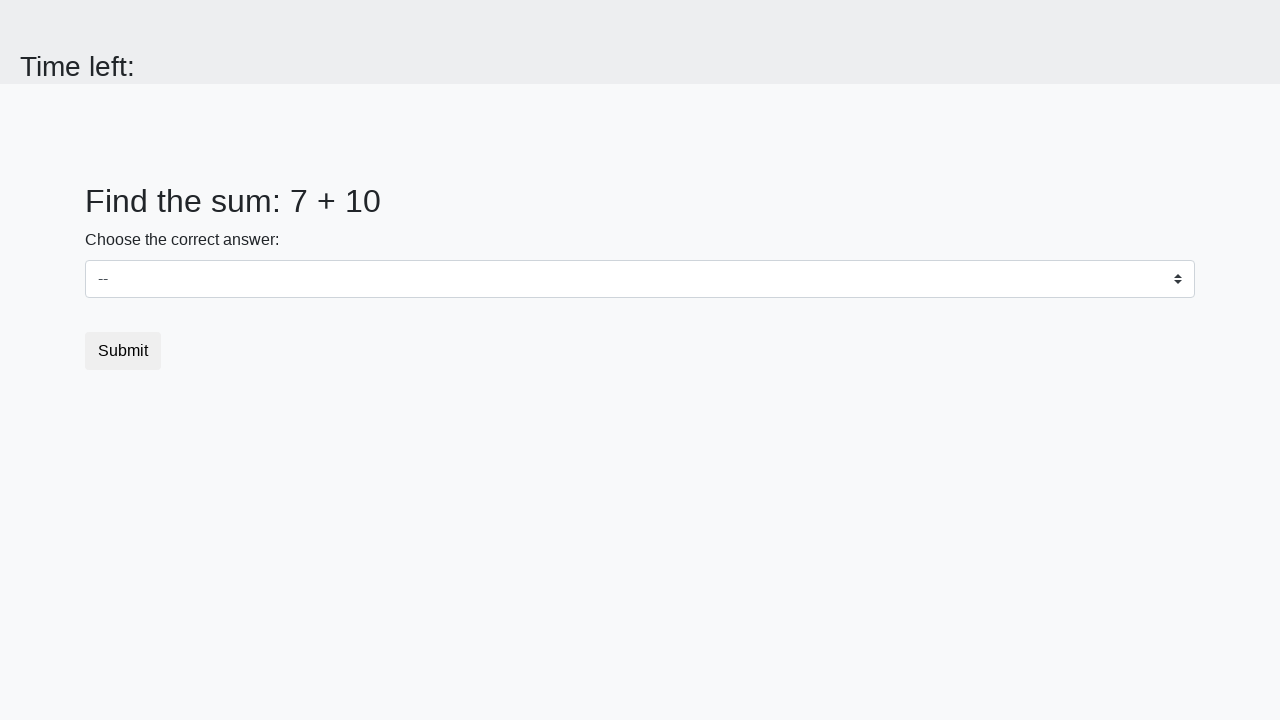

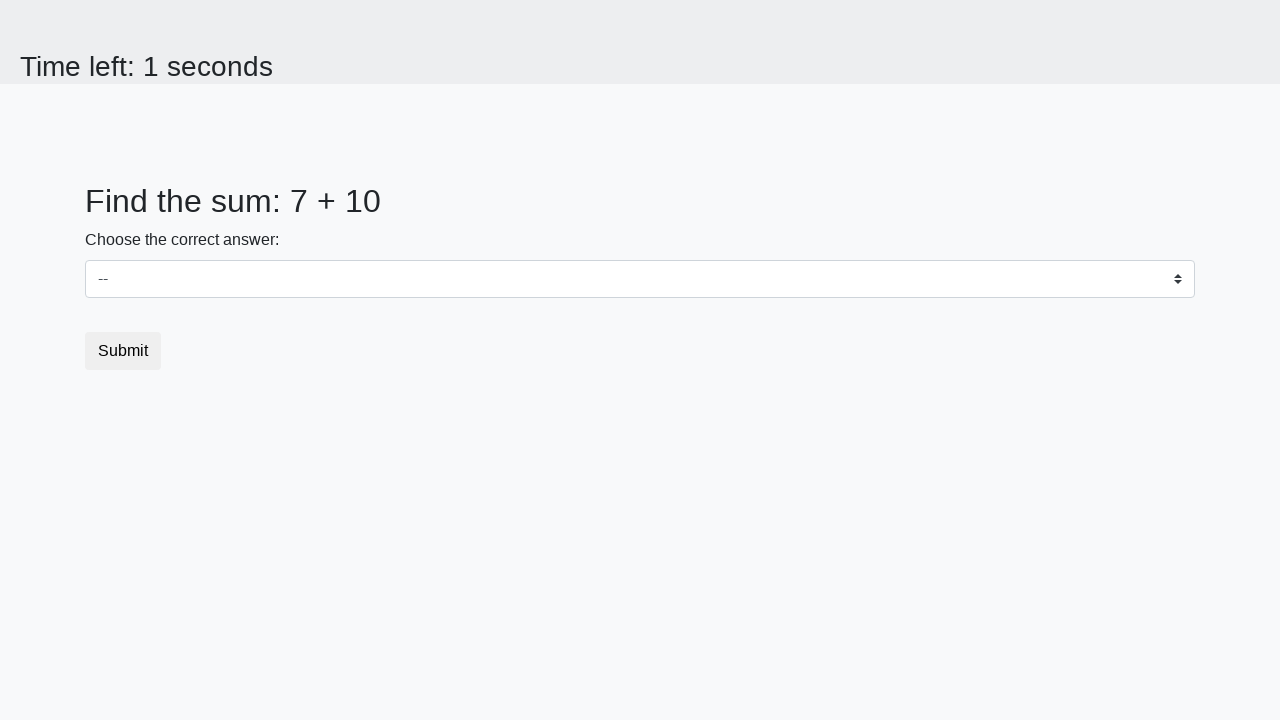